Tests sorting the "Due" column using semantic class attributes on the second table, clicking the dues header and verifying values are sorted

Starting URL: http://the-internet.herokuapp.com/tables

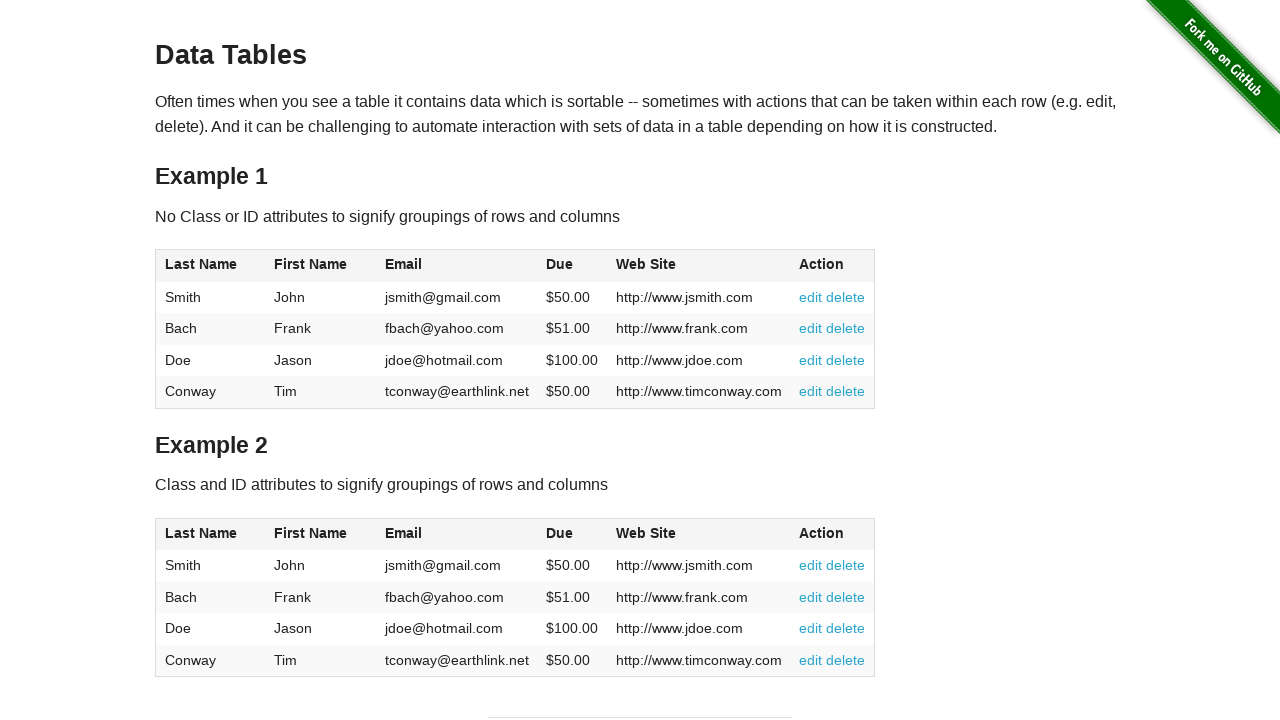

Clicked the Due column header in the second table to sort at (560, 533) on #table2 thead .dues
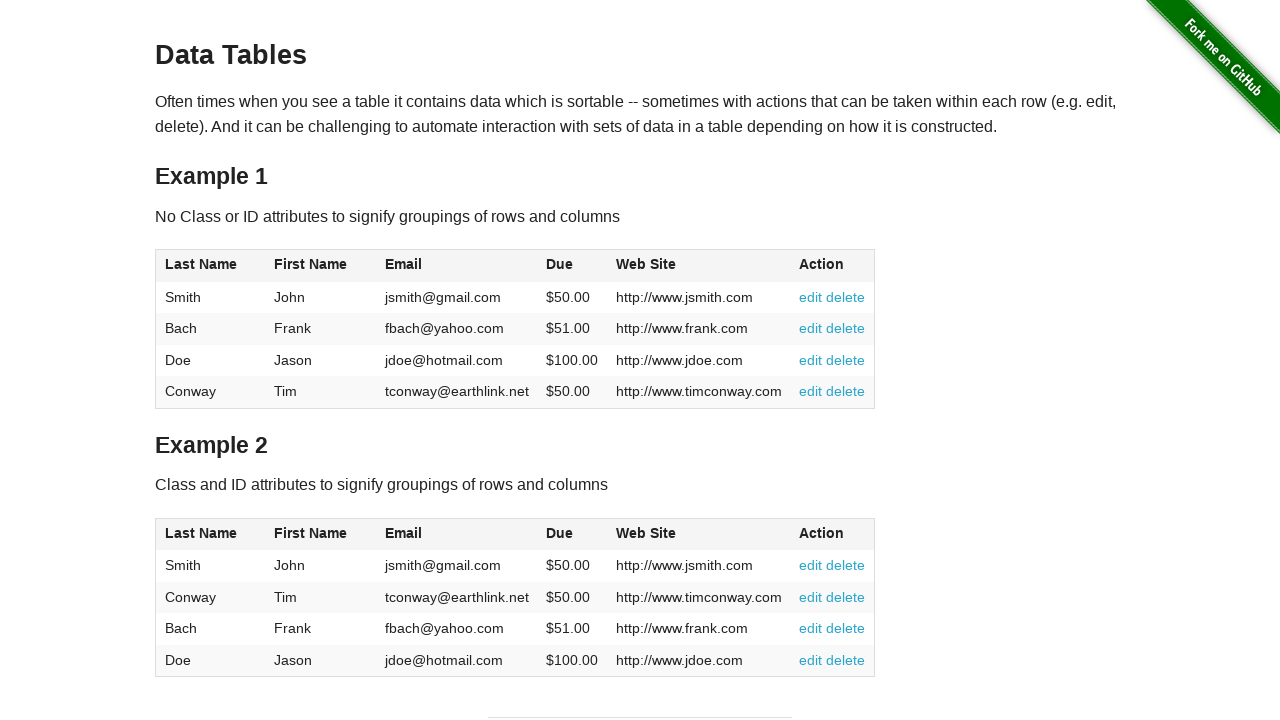

Verified table data is present after sorting the Due column
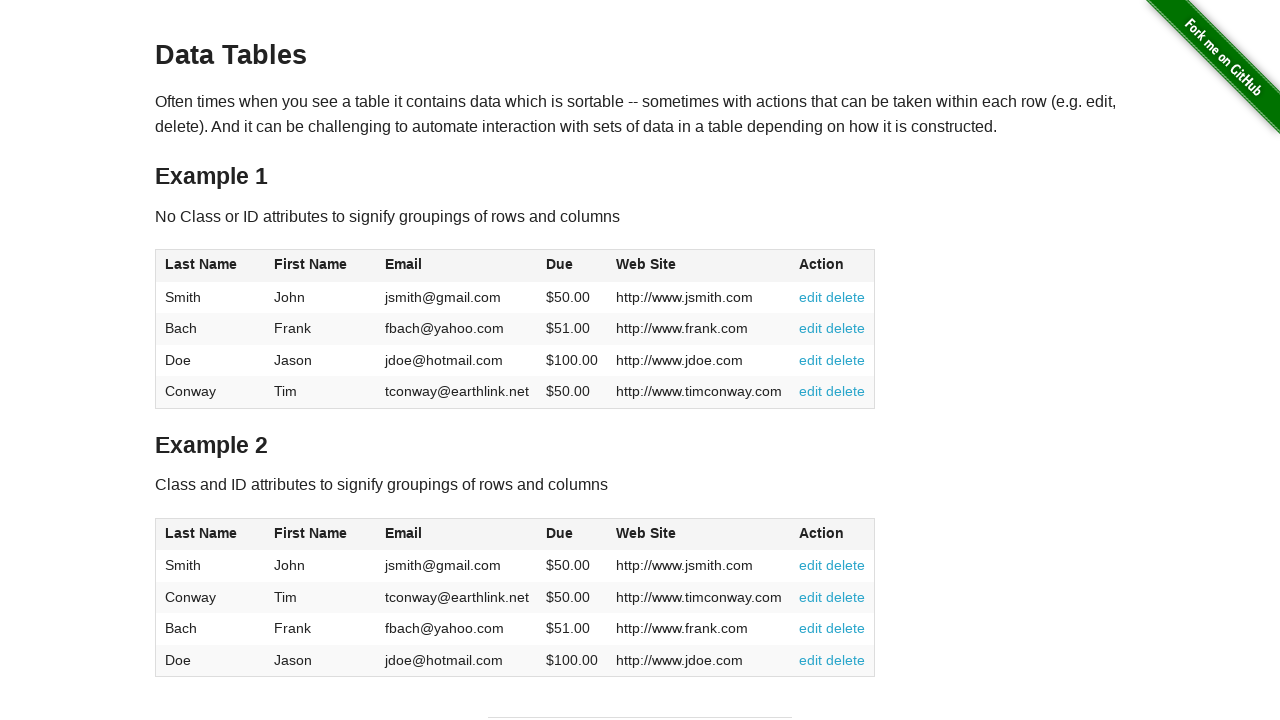

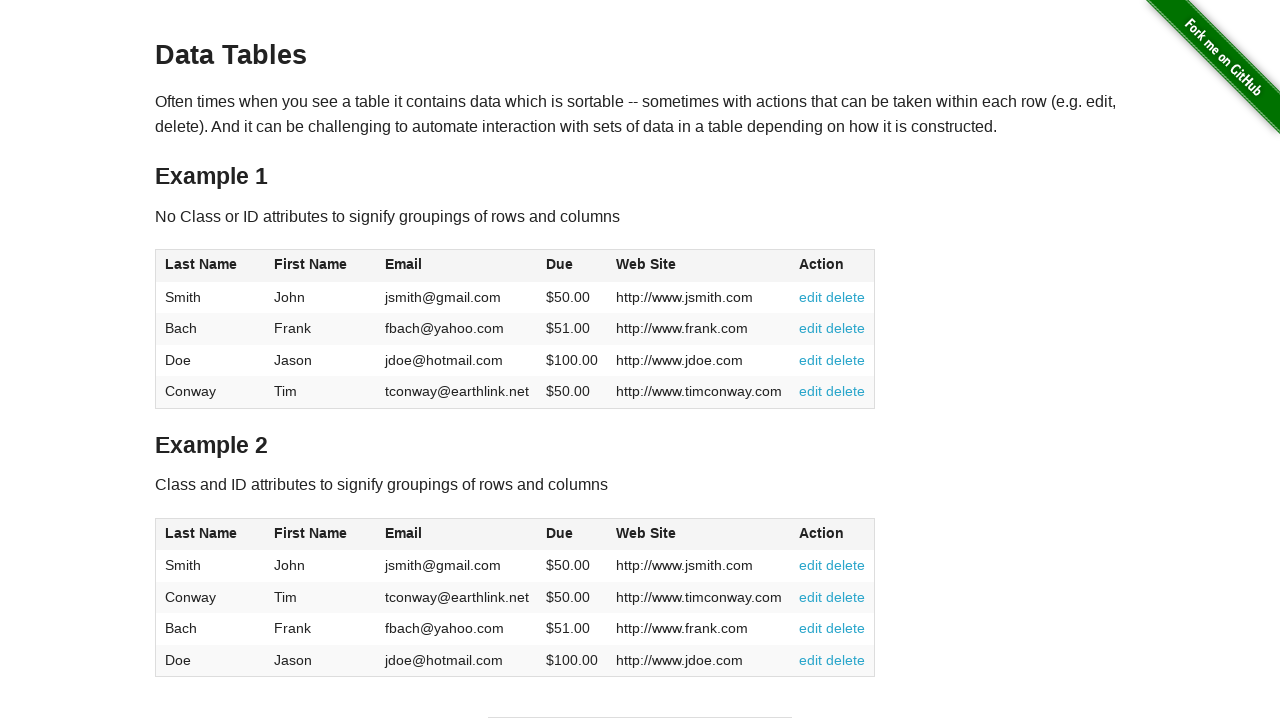